Tests input functionality by clicking the Inputs link, filling a number input field, and retrieving its value

Starting URL: https://practice.cydeo.com/

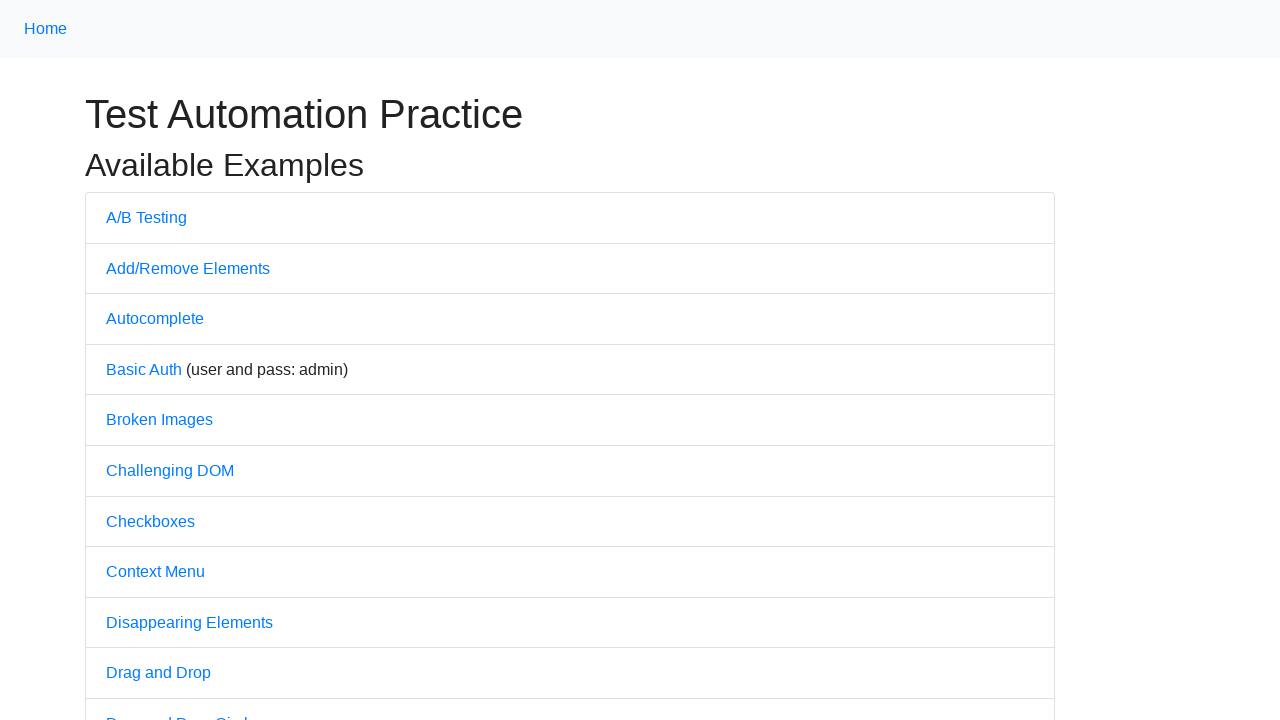

Clicked on Inputs link at (128, 361) on internal:text="Inputs"i
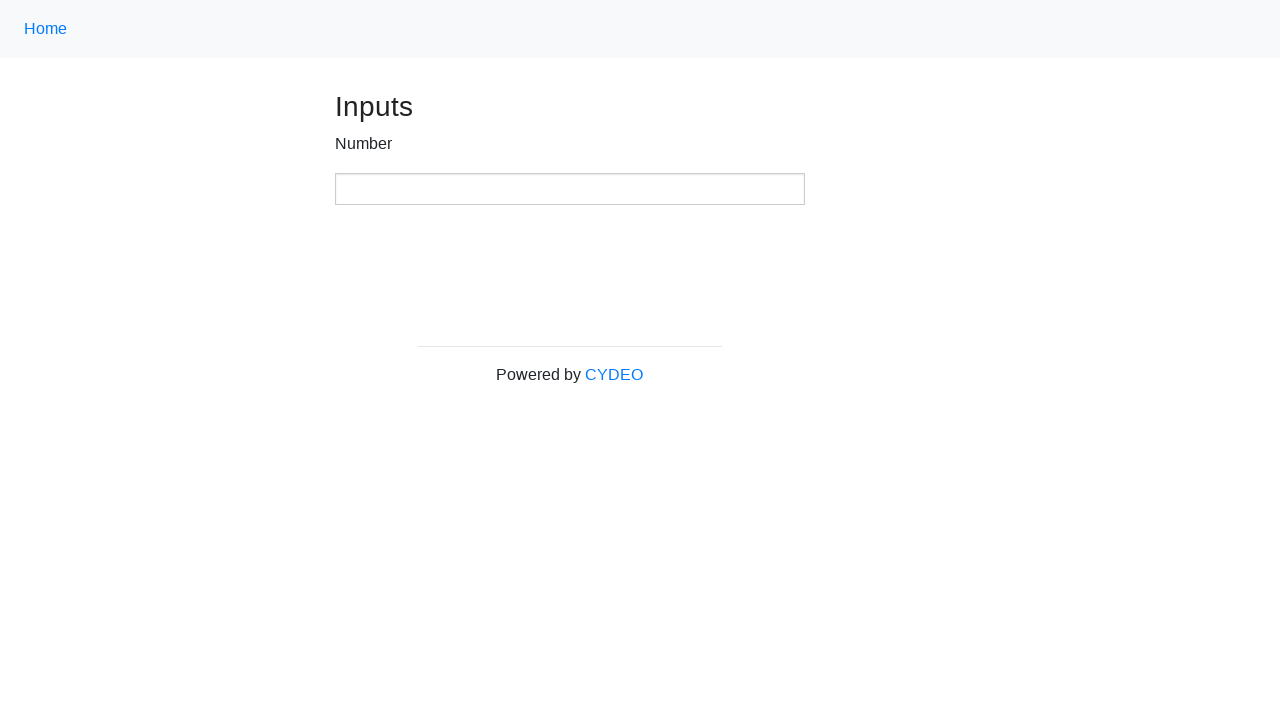

Filled number input field with value '123' on xpath=//input[@type='number']
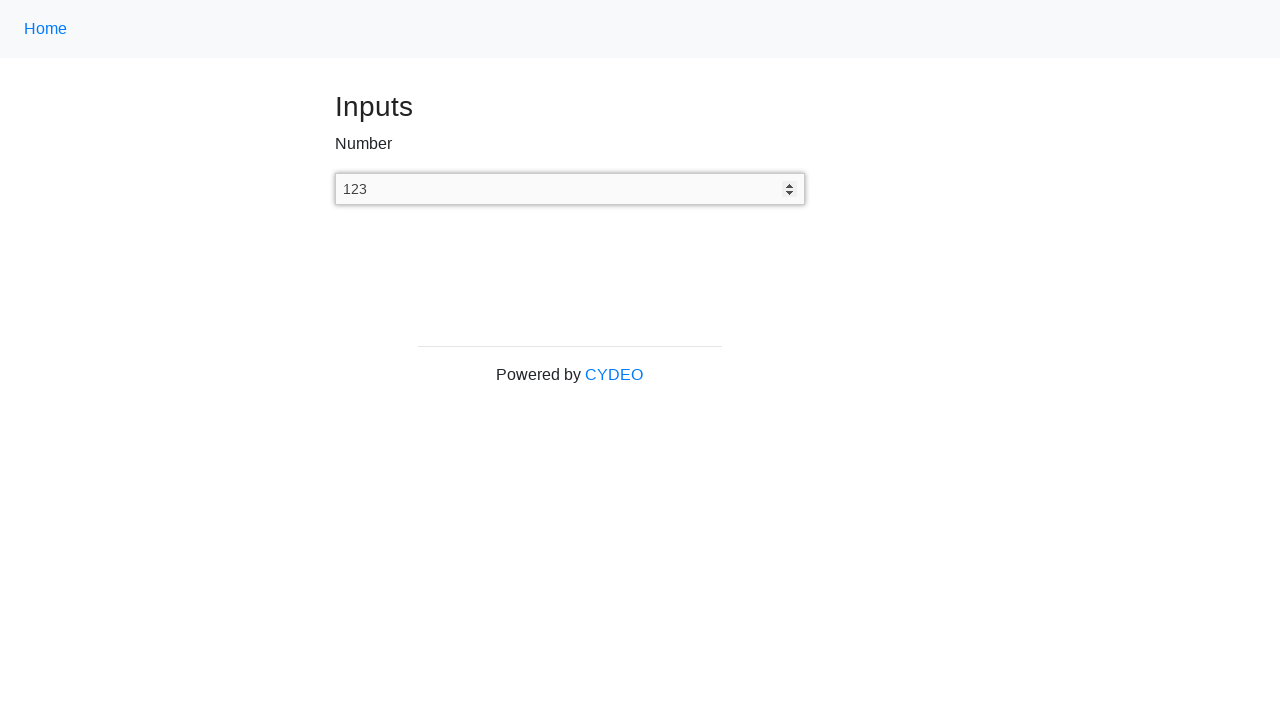

Retrieved input value: 123
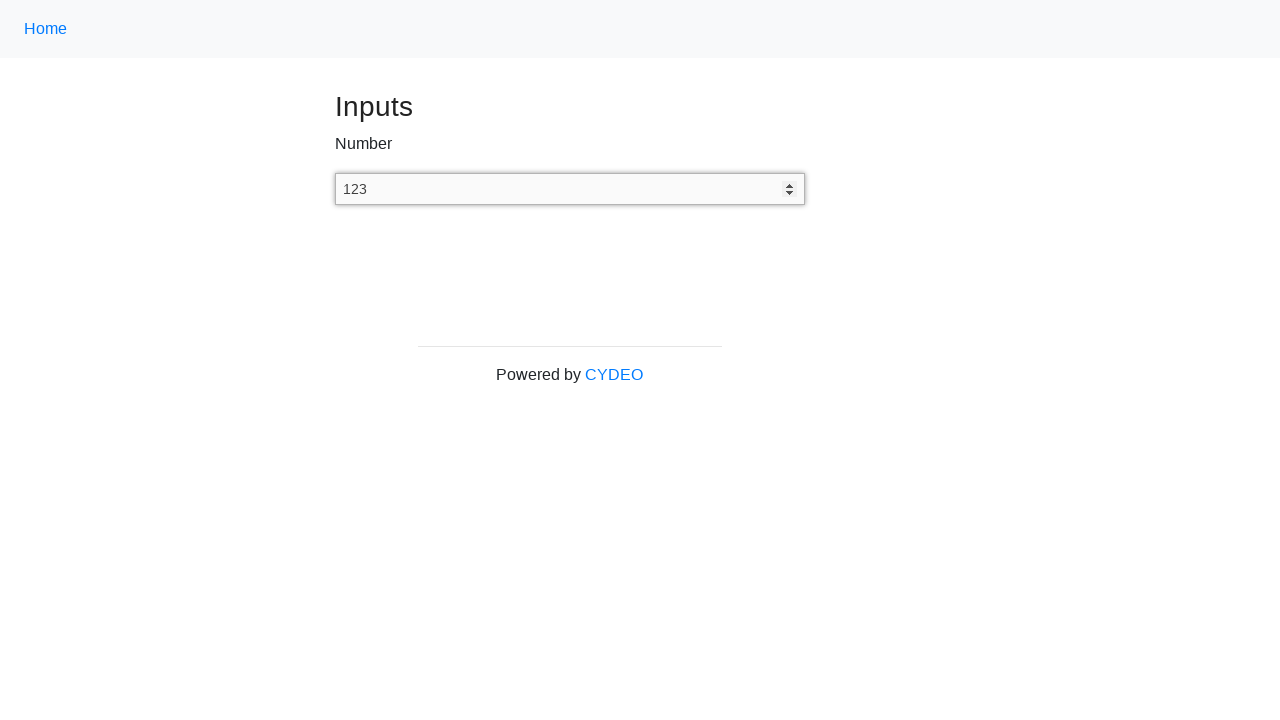

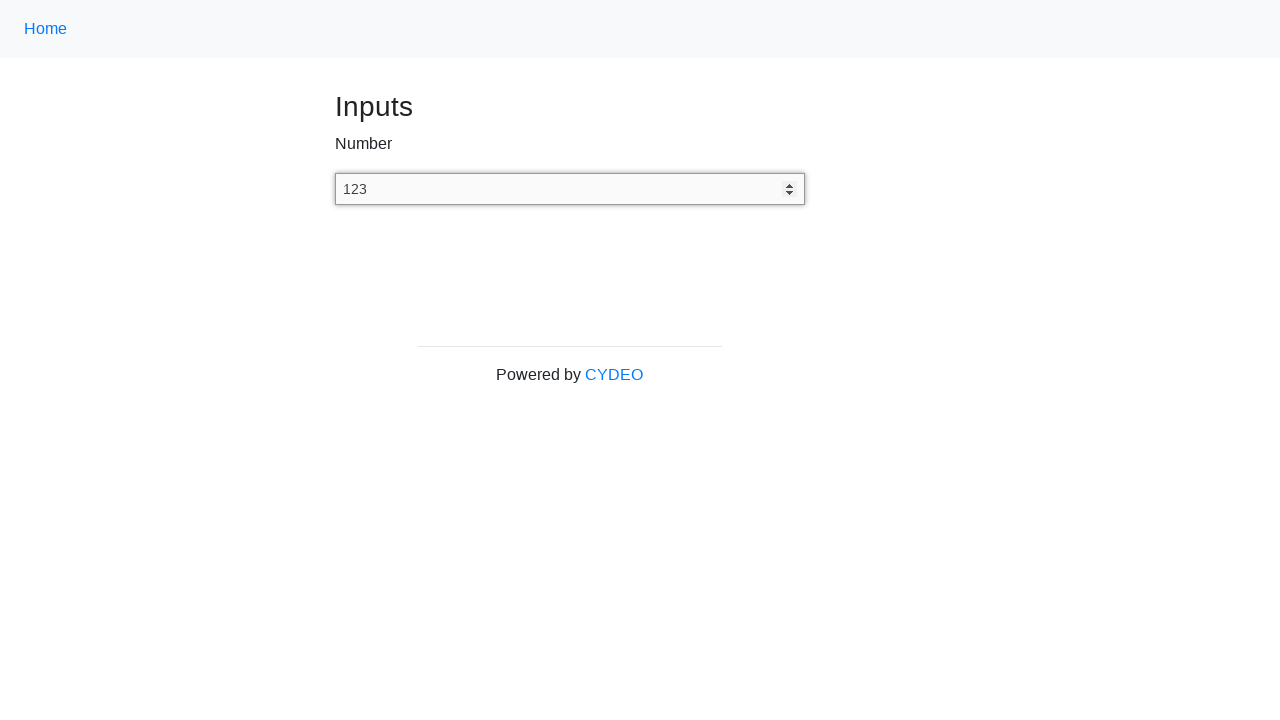